Tests VWO login form with invalid credentials and verifies that an error message is displayed

Starting URL: https://app.vwo.com

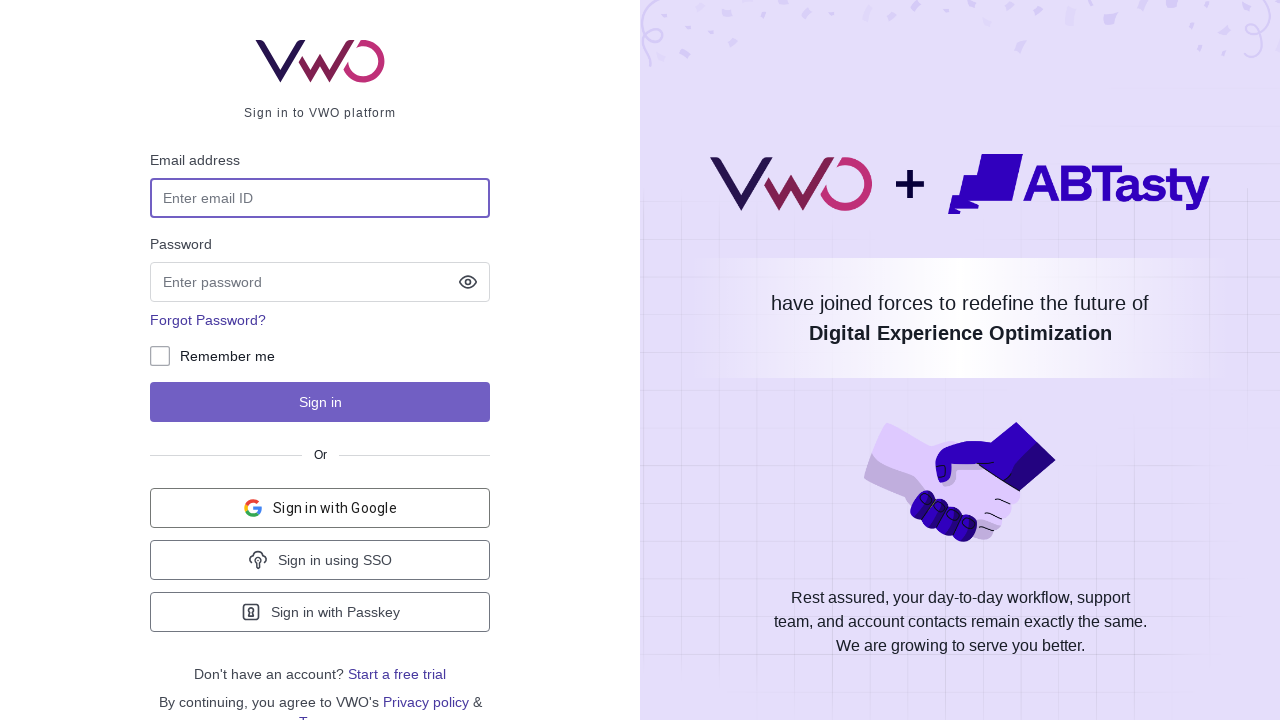

Filled email field with 'admin@admin.com' on #login-username
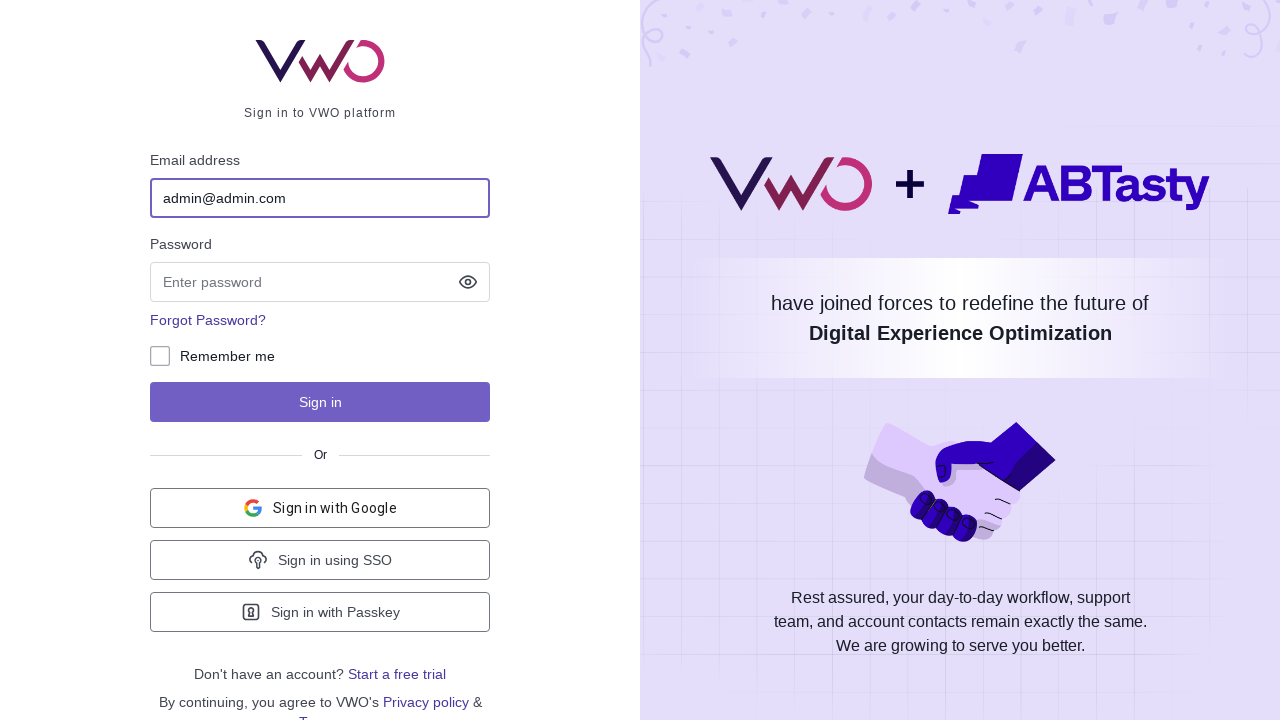

Filled password field with invalid credentials on input[name='password']
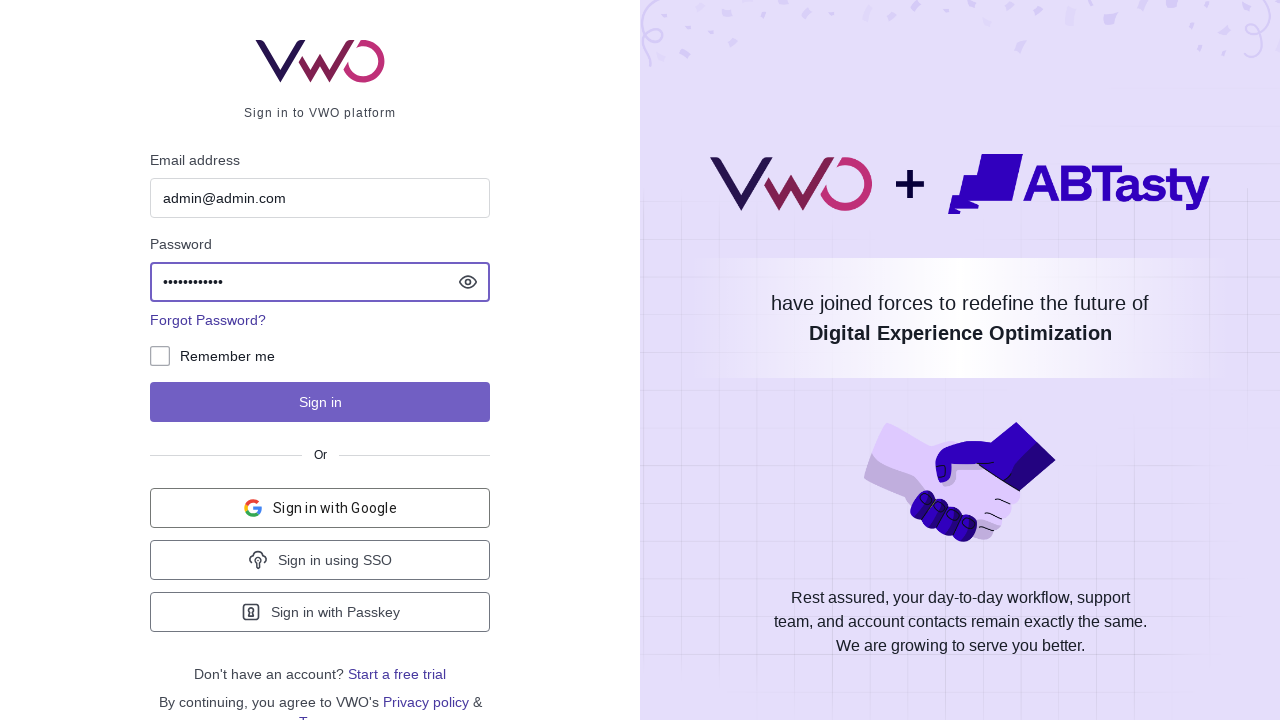

Clicked login button at (320, 402) on #js-login-btn
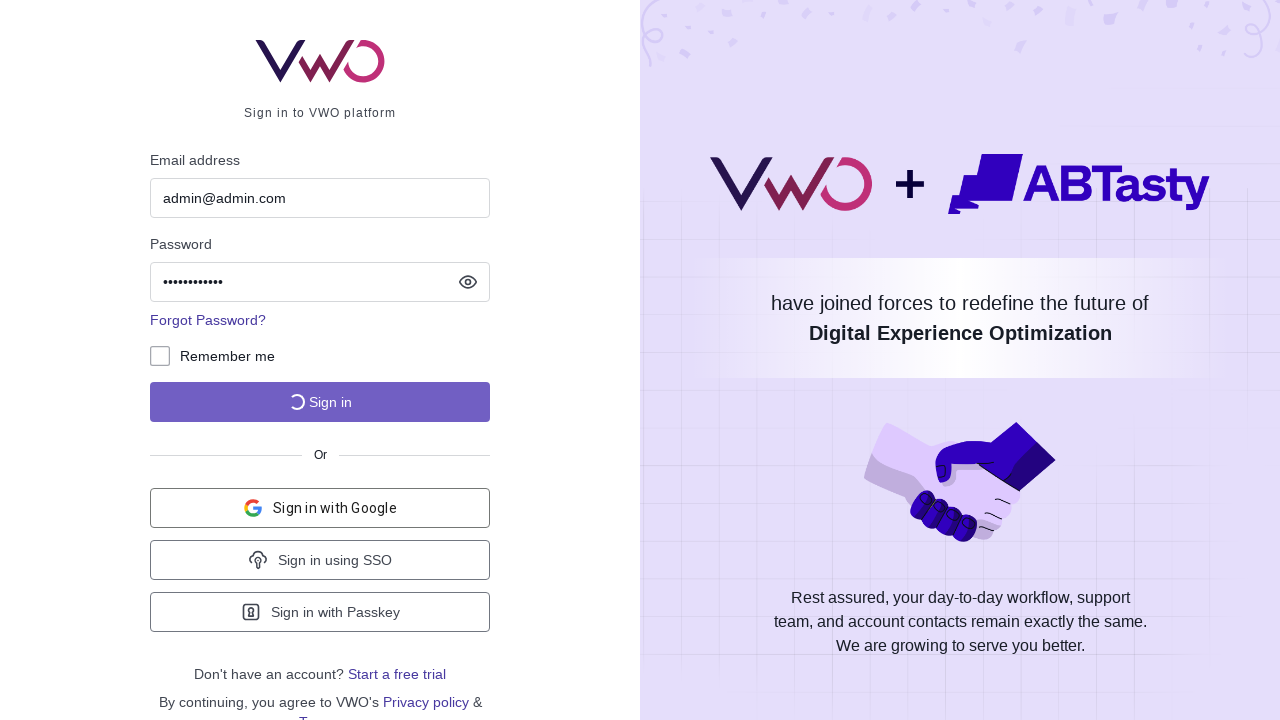

Error notification appeared on page
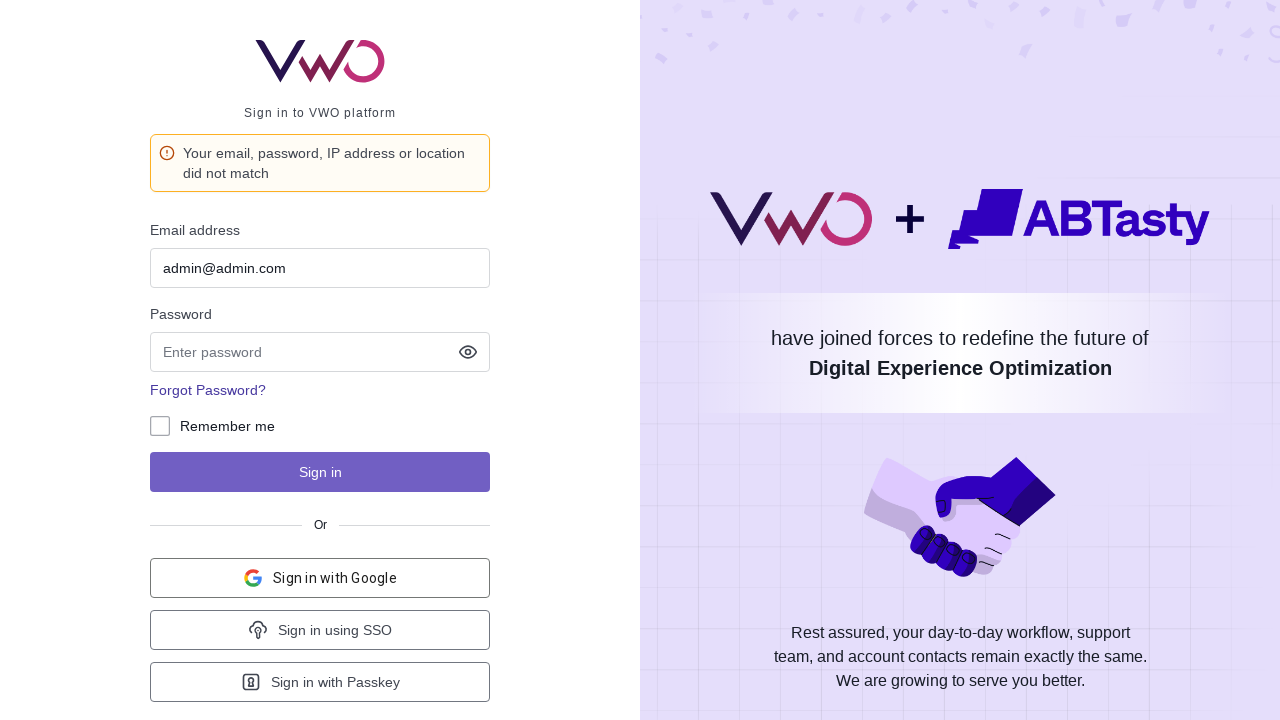

Located error message element
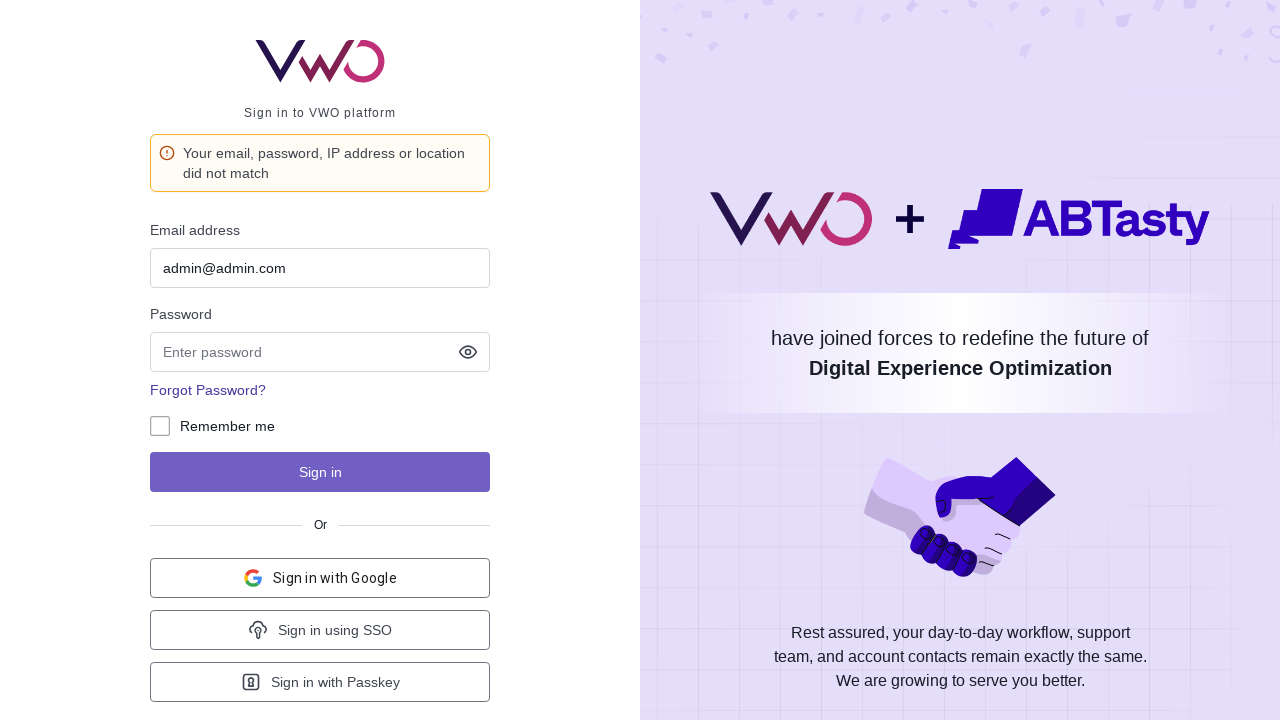

Verified error message: 'Your email, password, IP address or location did not match'
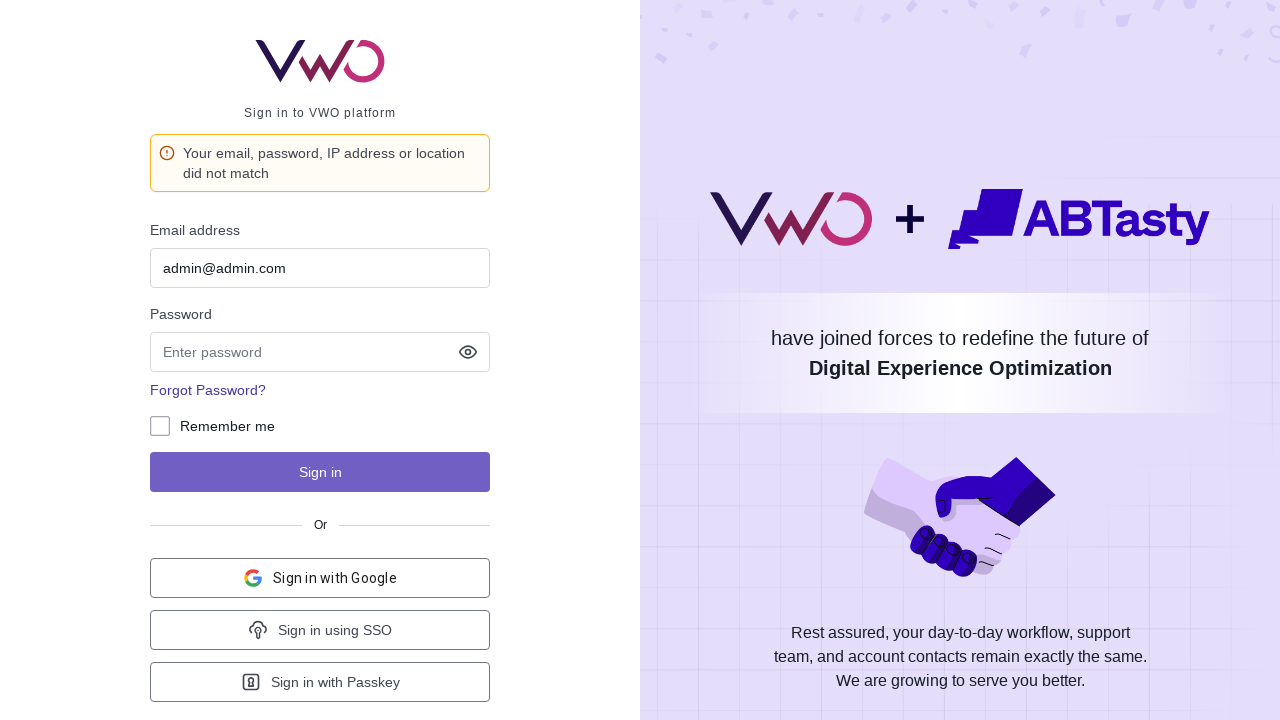

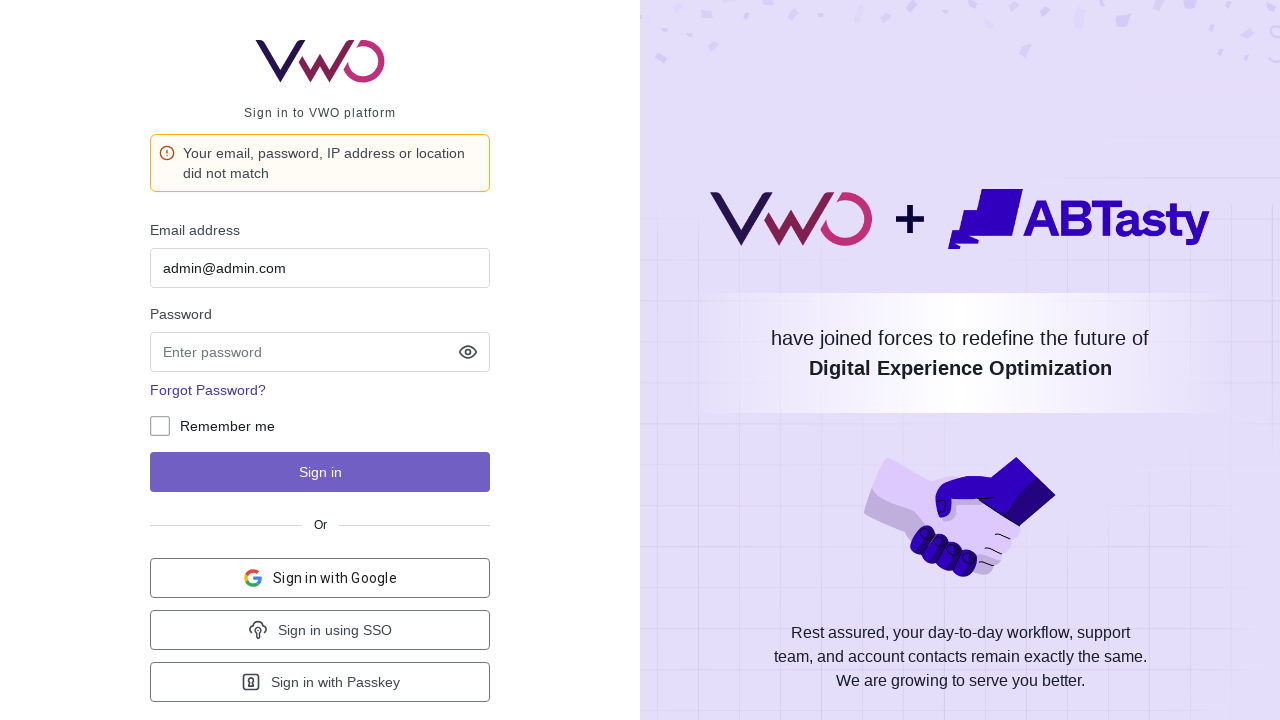